Opens the OrangeHRM demo page and verifies that the page title contains "Orange"

Starting URL: https://opensource-demo.orangehrmlive.com/

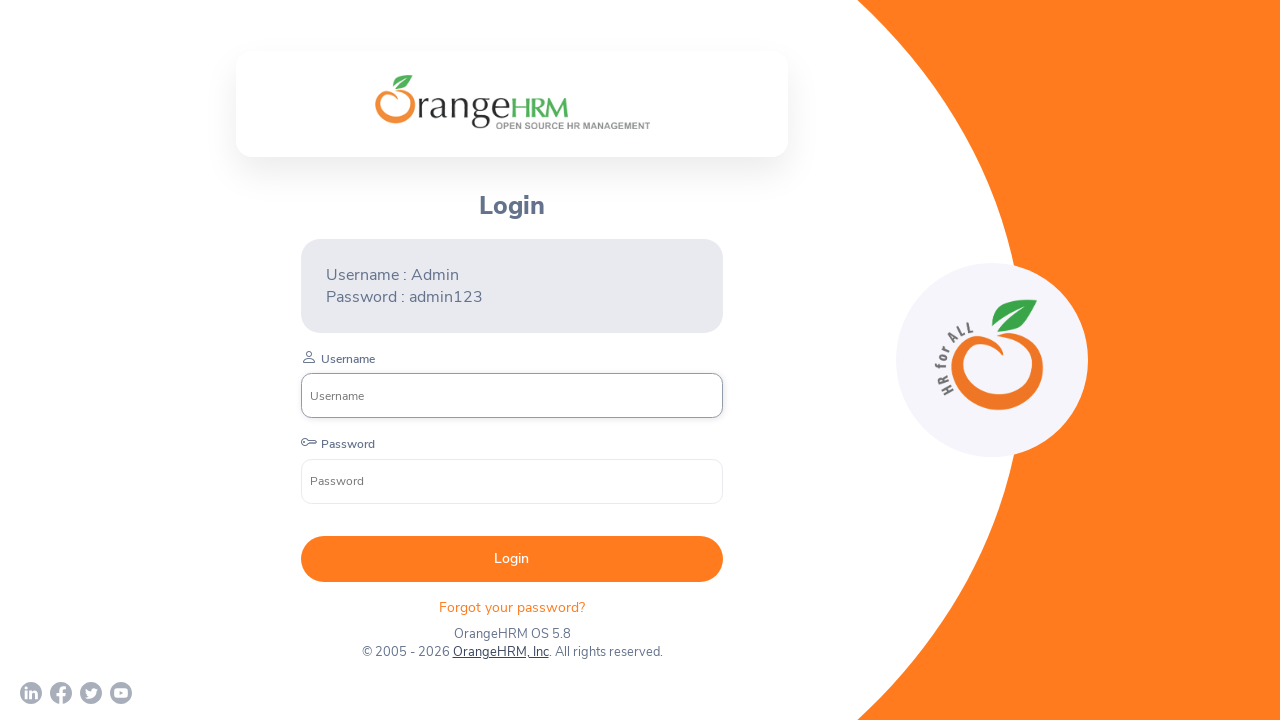

Navigated to OrangeHRM demo page
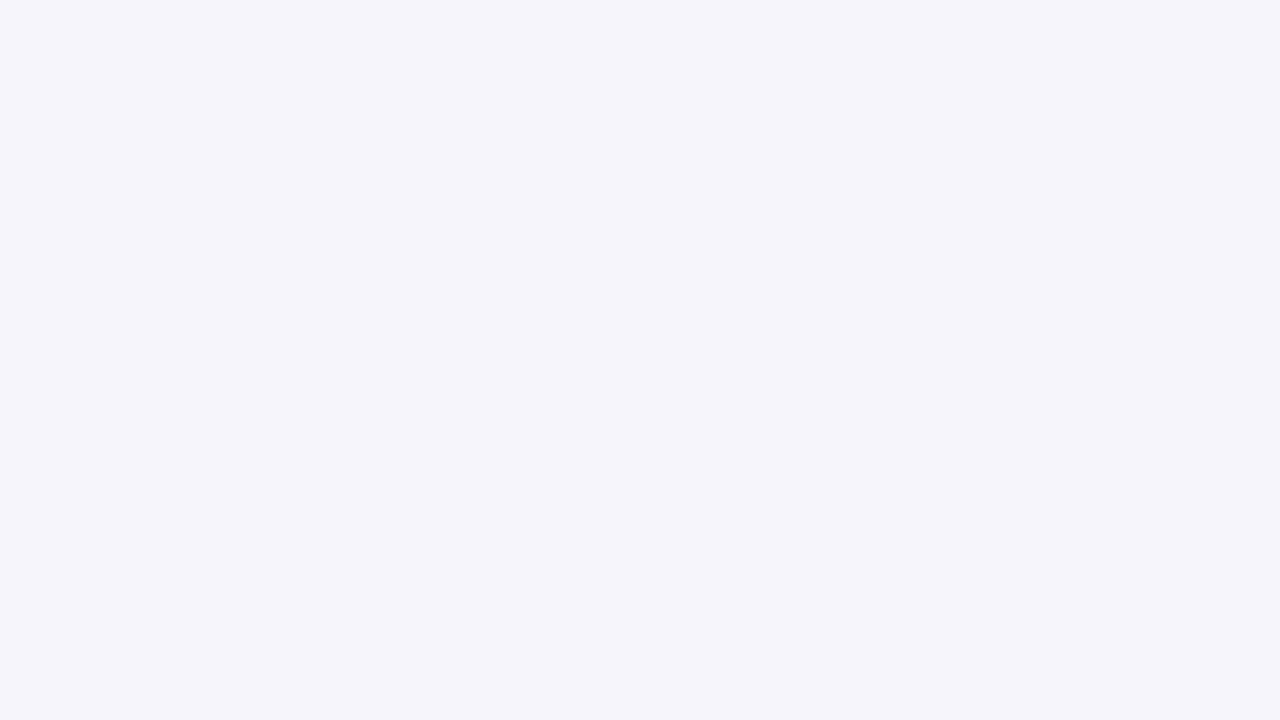

Verified page title contains 'Orange'
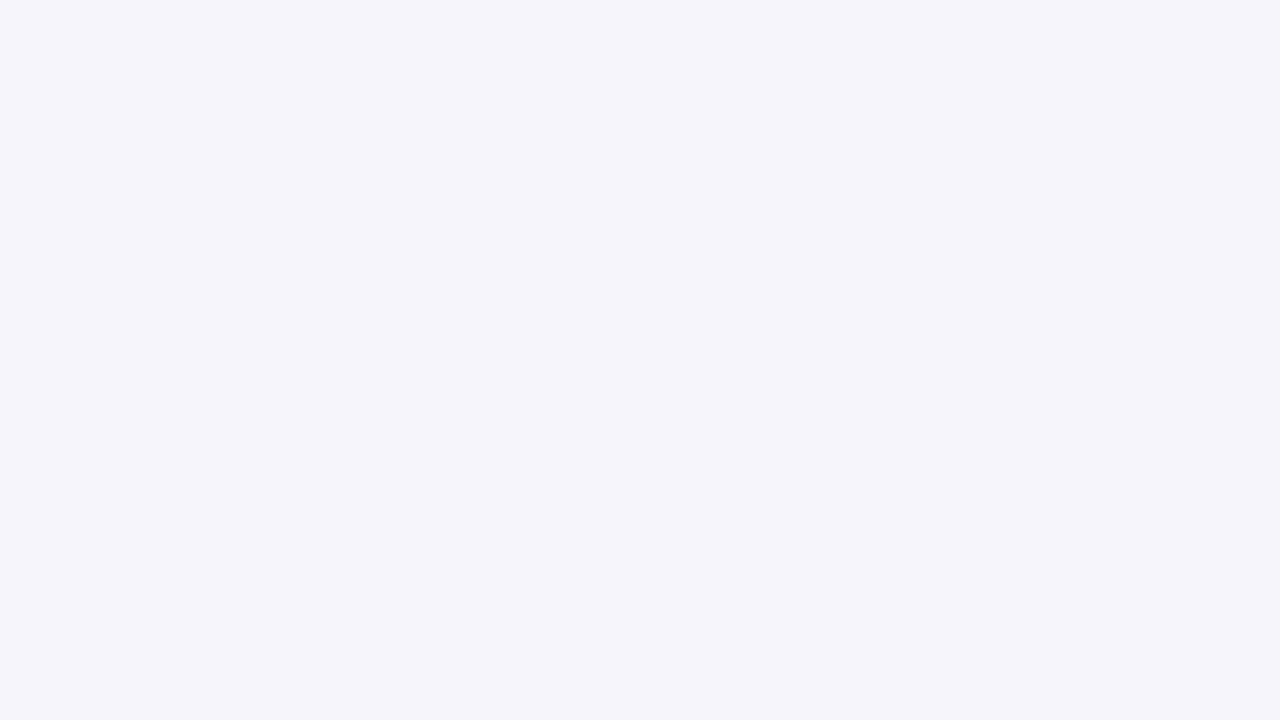

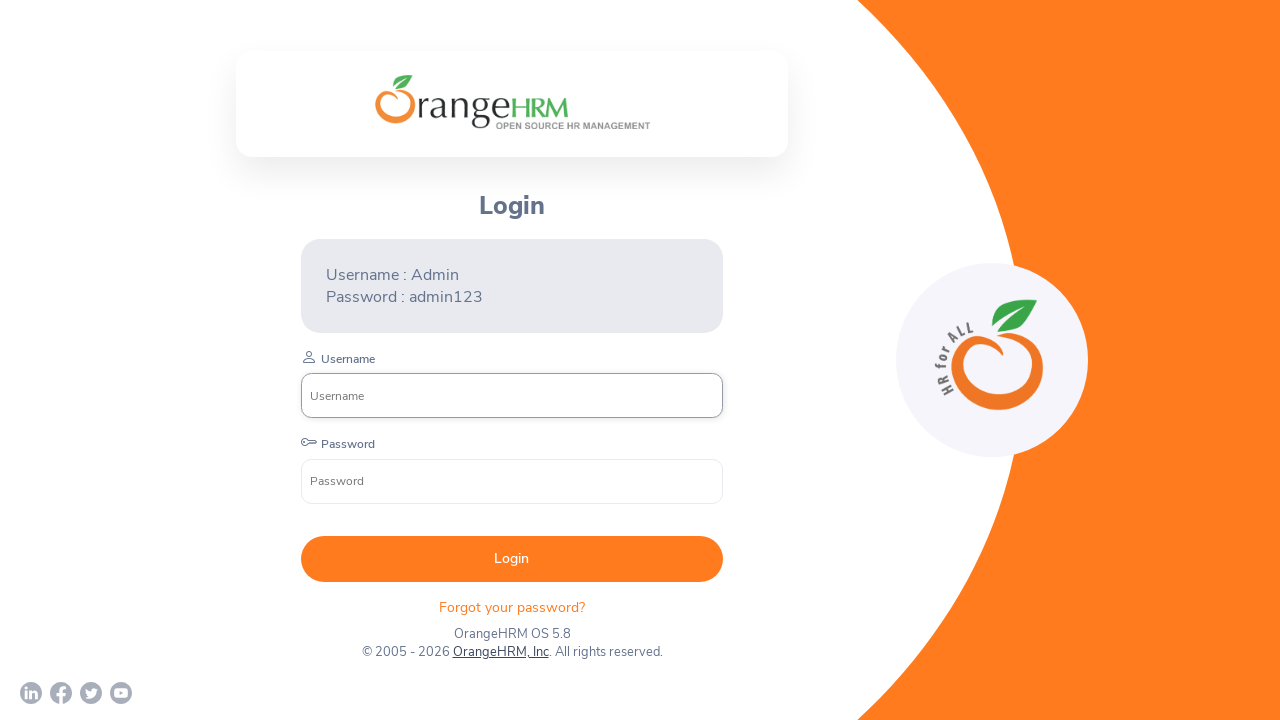